Tests that clicking the Add Element button creates a new Delete button for each click, verifying that 3 clicks result in 3 delete buttons

Starting URL: https://the-internet.herokuapp.com/add_remove_elements/

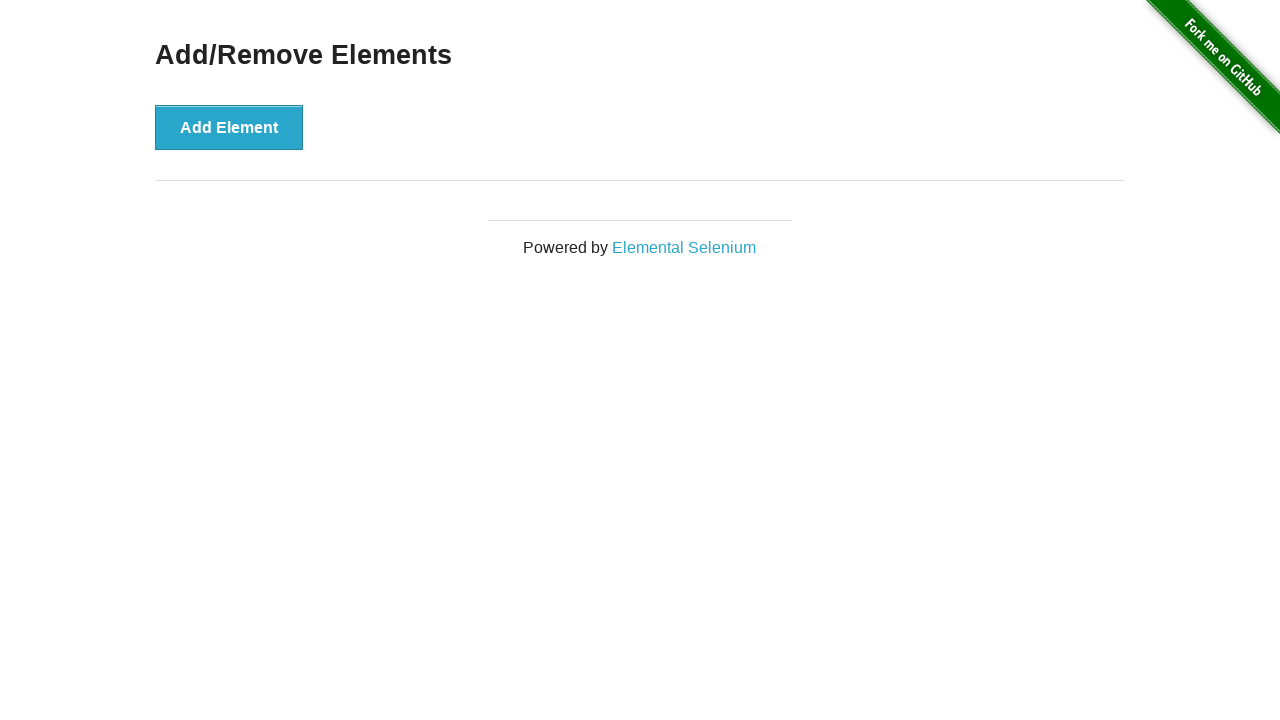

Navigated to Add/Remove Elements page
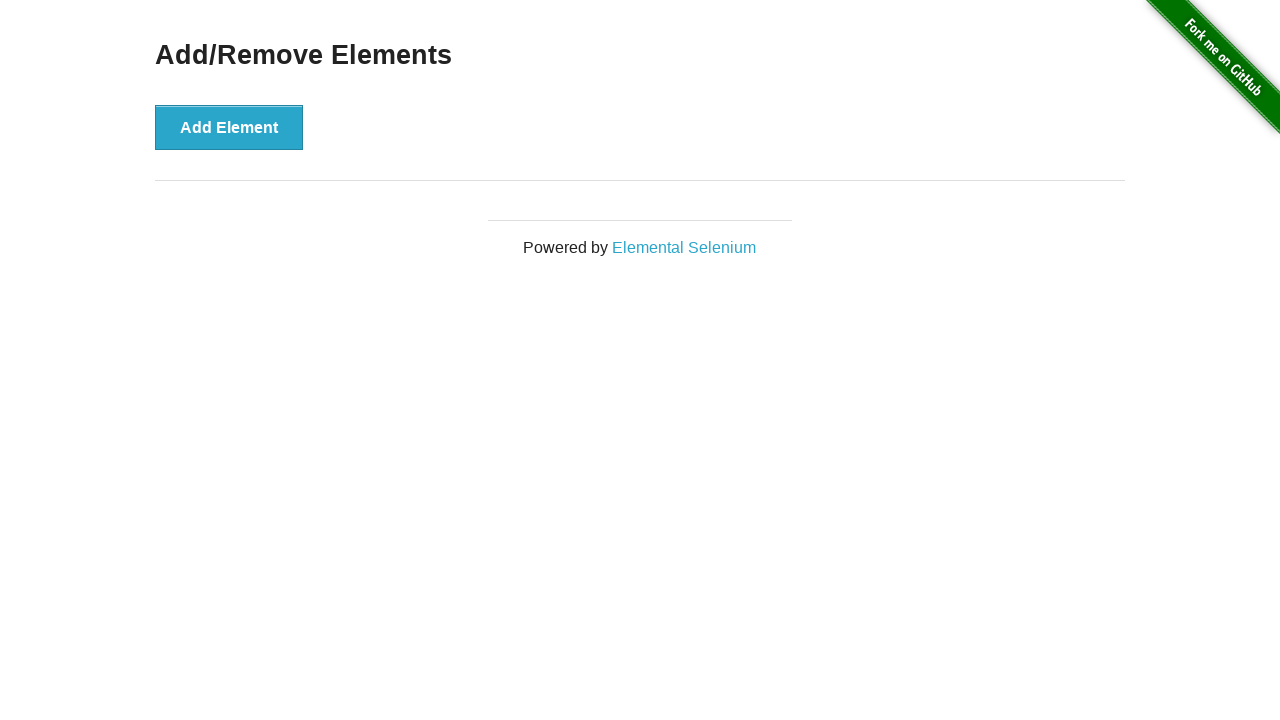

Clicked Add Element button (1st click) at (229, 127) on button[onclick='addElement()']
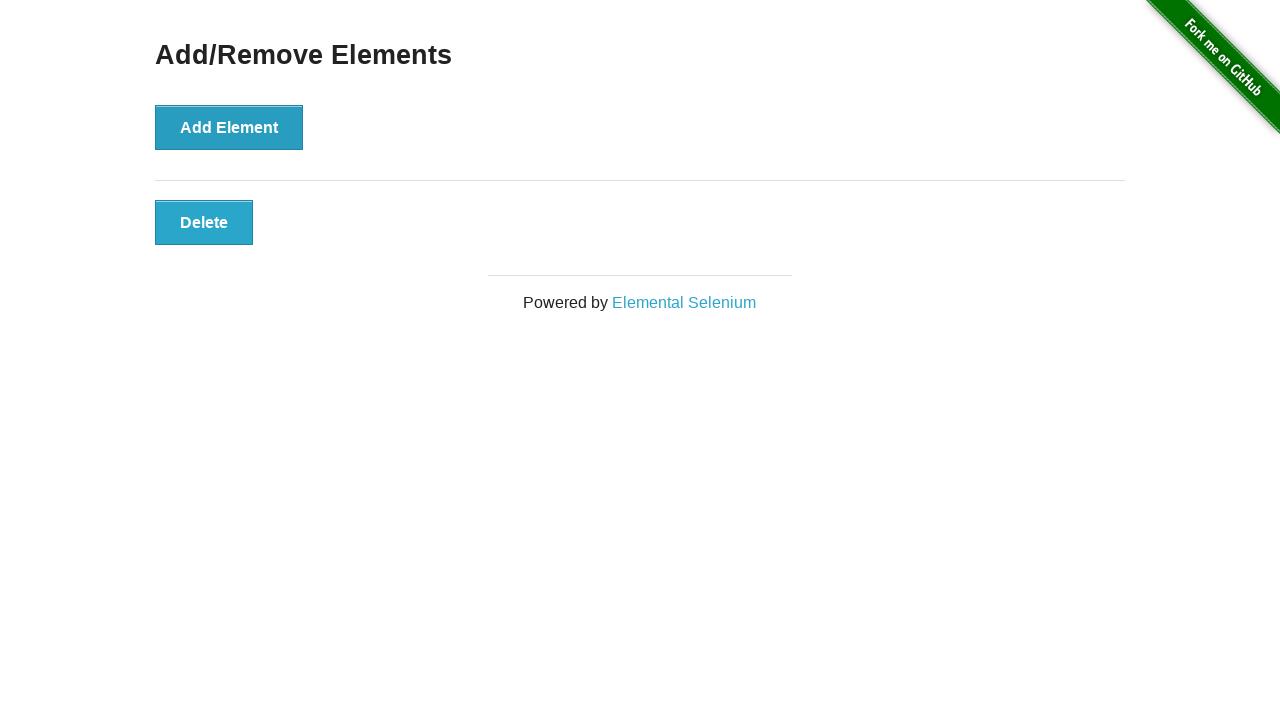

Clicked Add Element button (2nd click) at (229, 127) on button[onclick='addElement()']
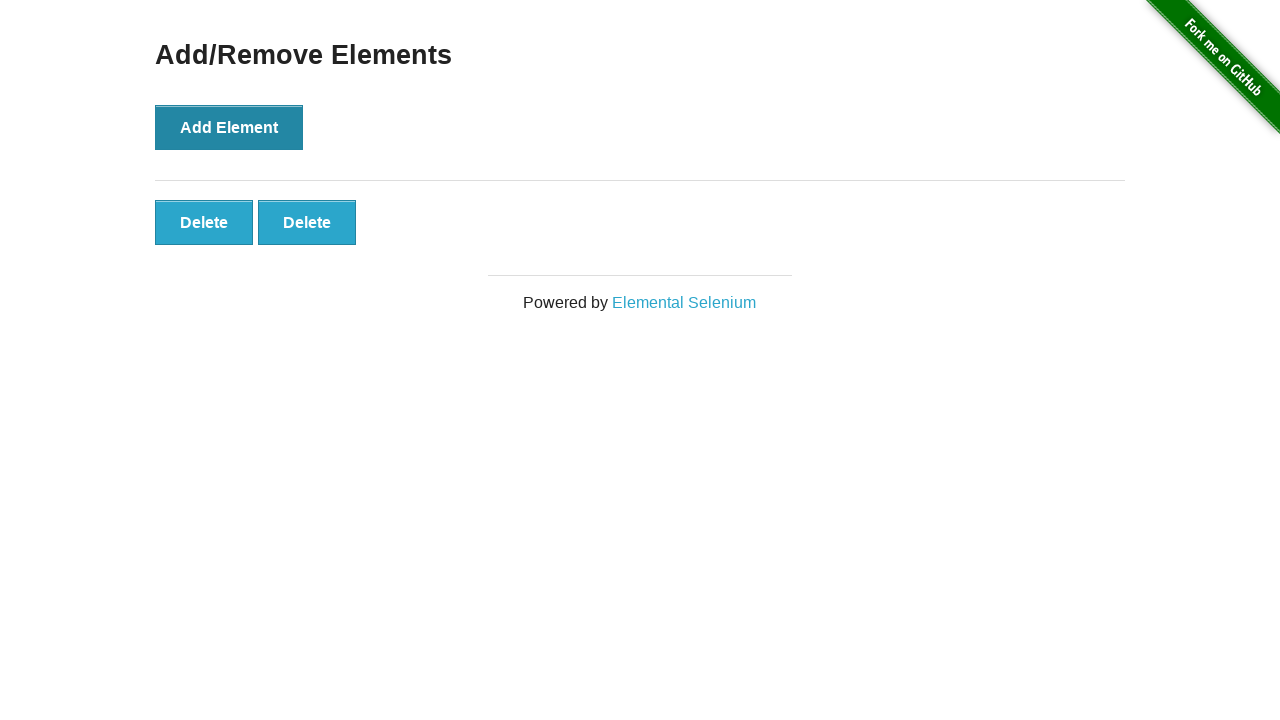

Clicked Add Element button (3rd click) at (229, 127) on button[onclick='addElement()']
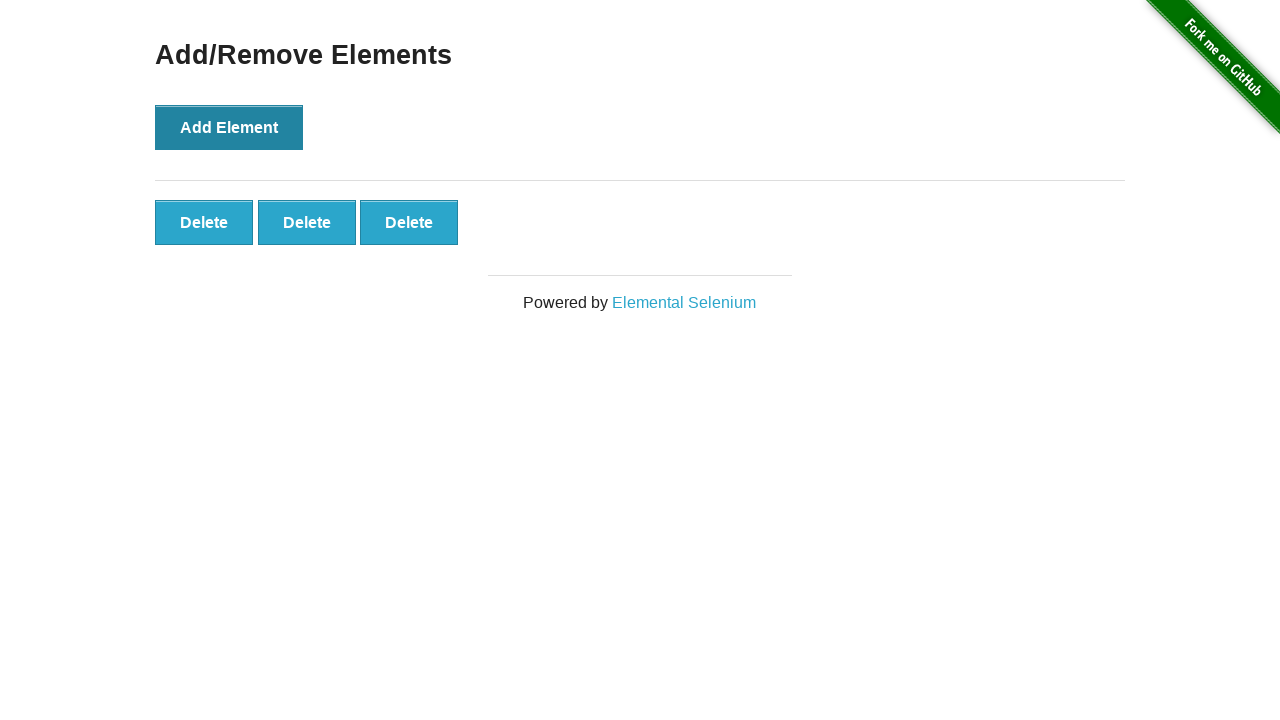

Located all delete buttons
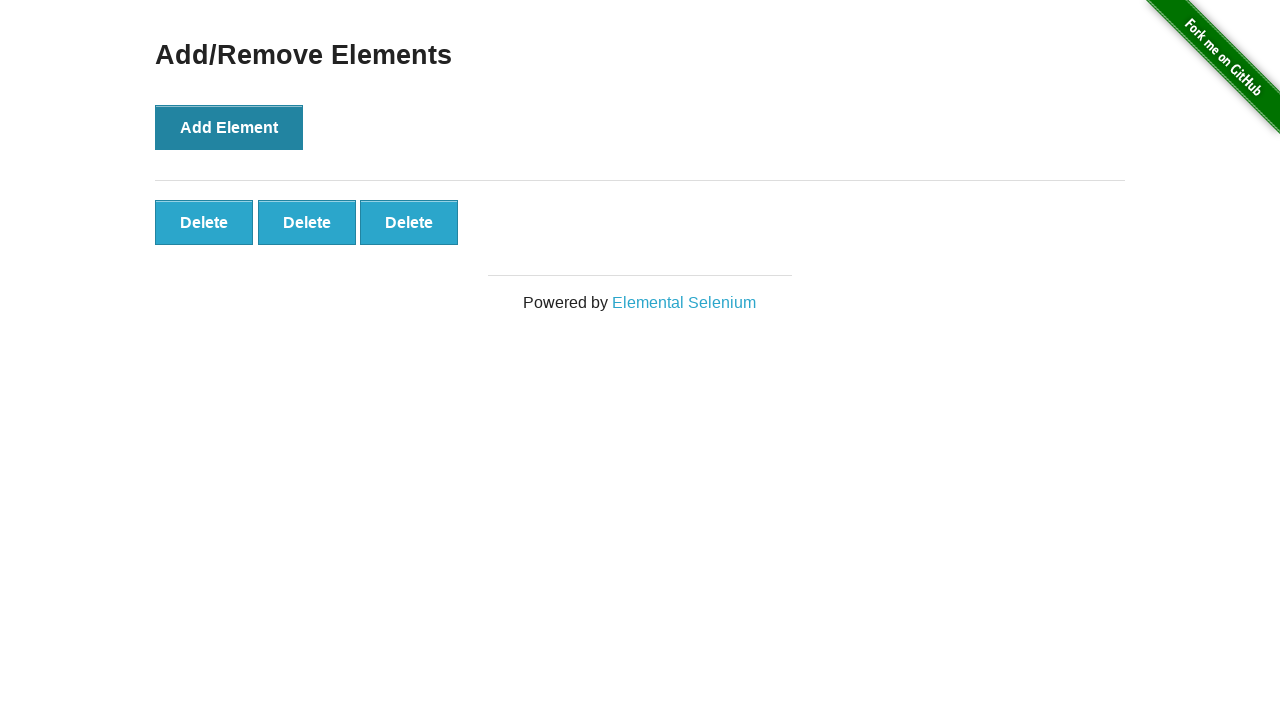

Verified that 3 delete buttons were created
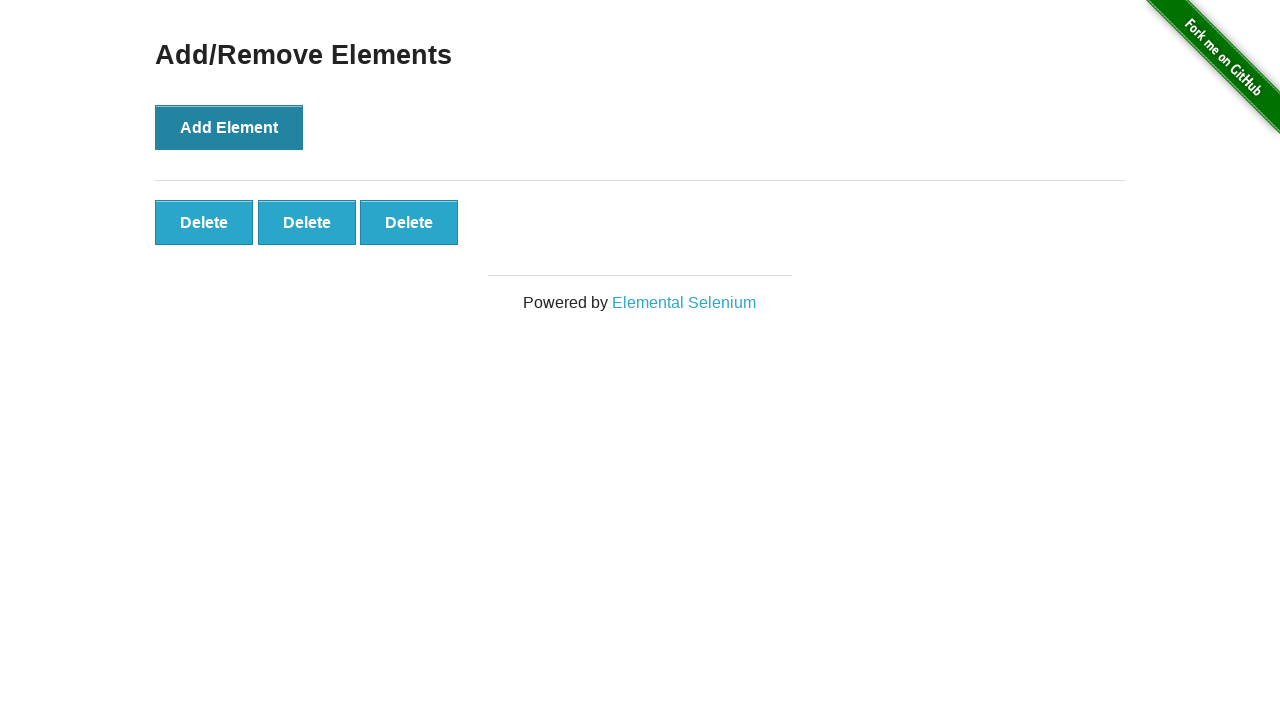

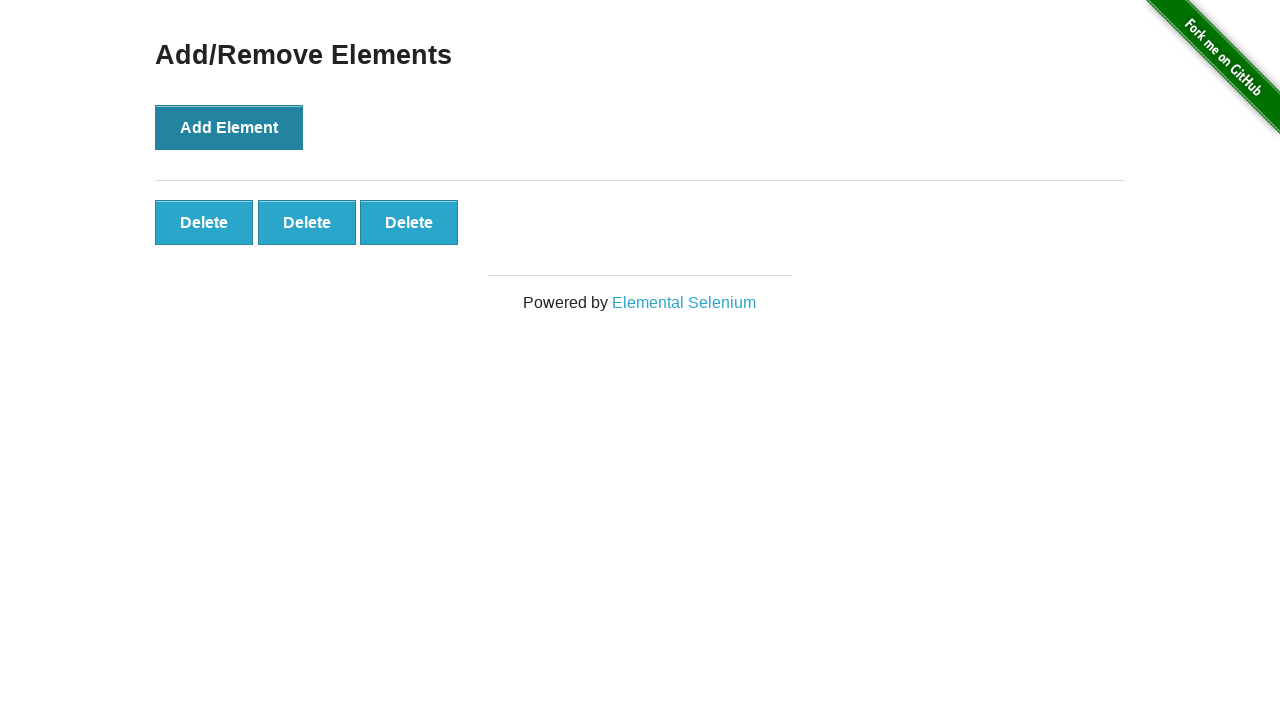